Tests drag and drop functionality by dragging an element and dropping it onto a target droppable area

Starting URL: https://demoqa.com/droppable

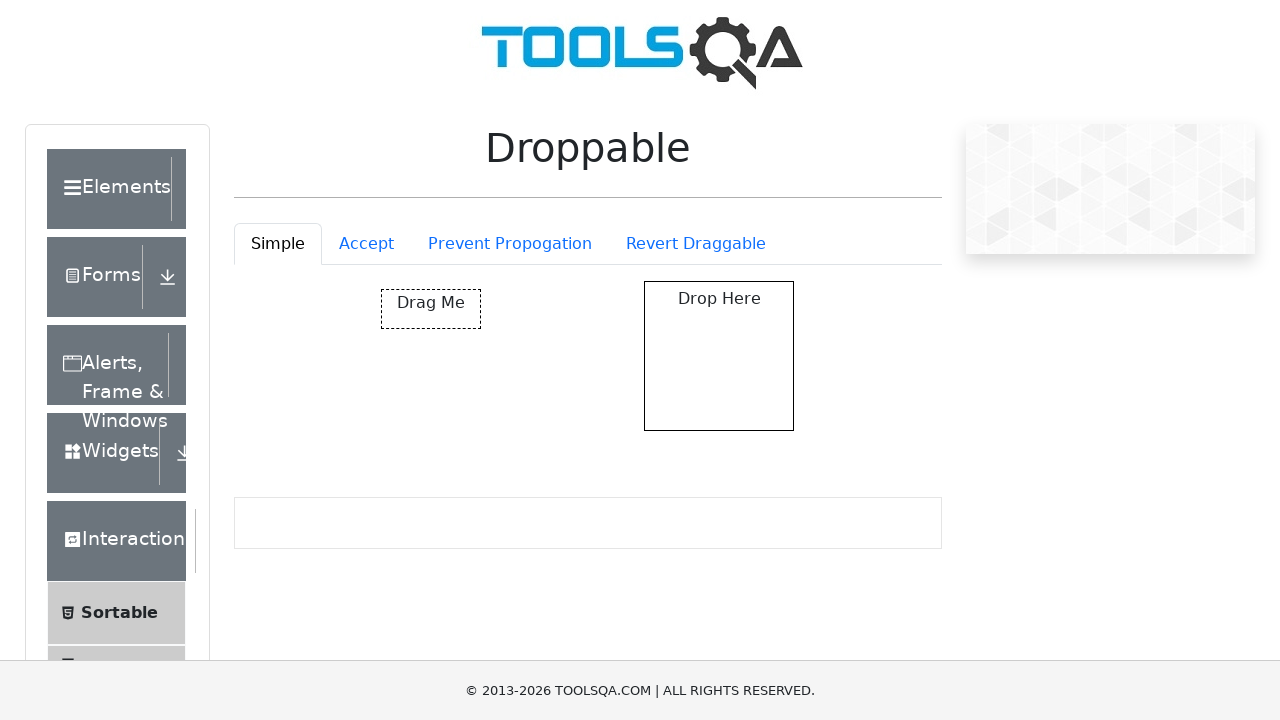

Draggable element loaded and is visible
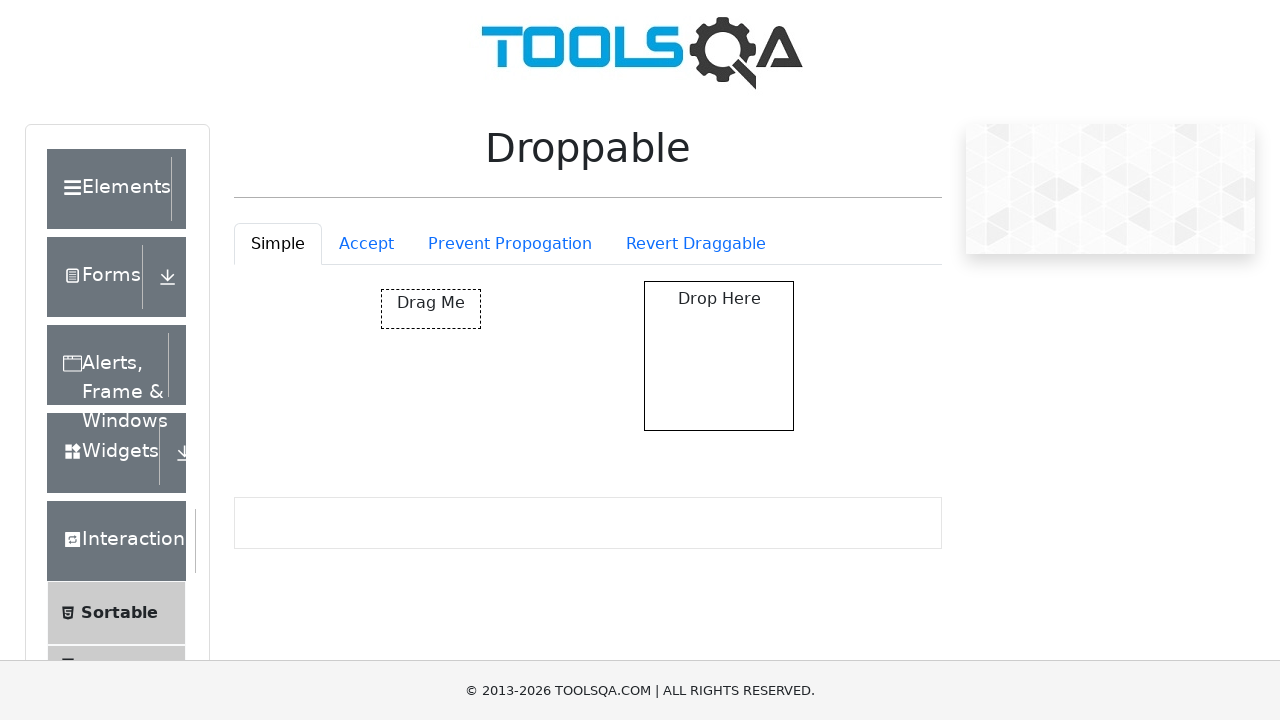

Dragged element from draggable area and dropped it onto droppable target at (719, 356)
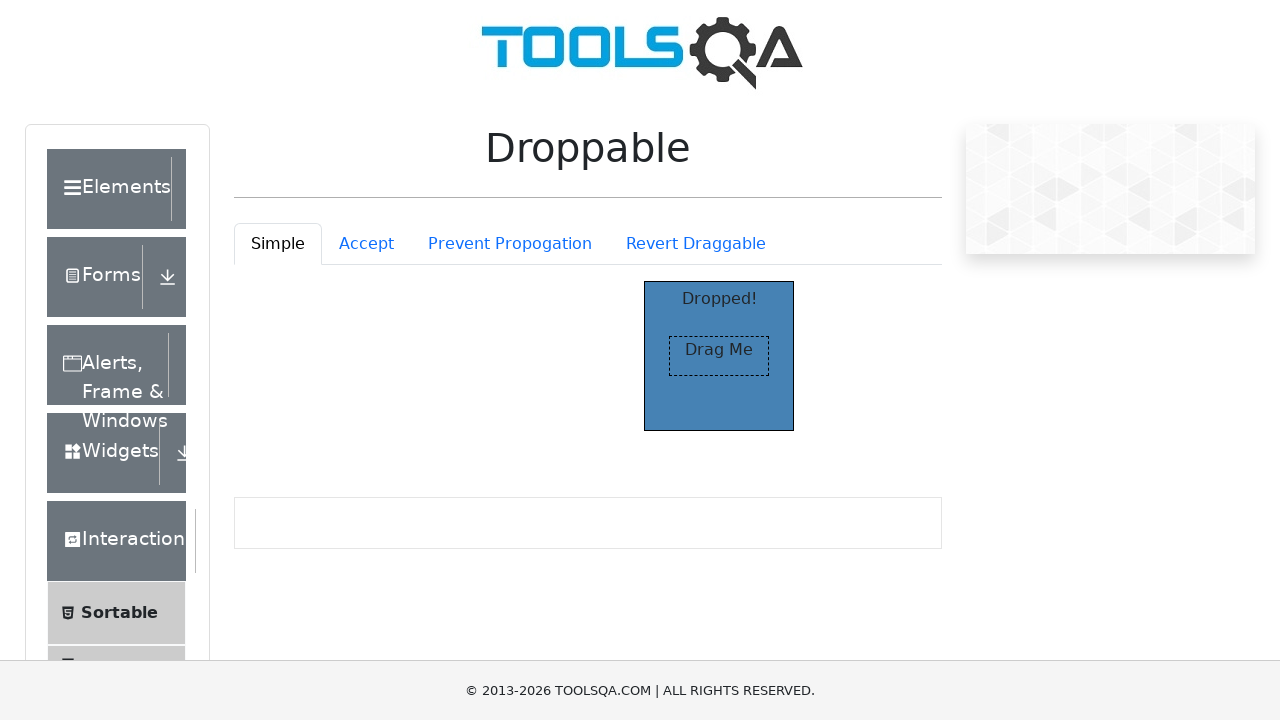

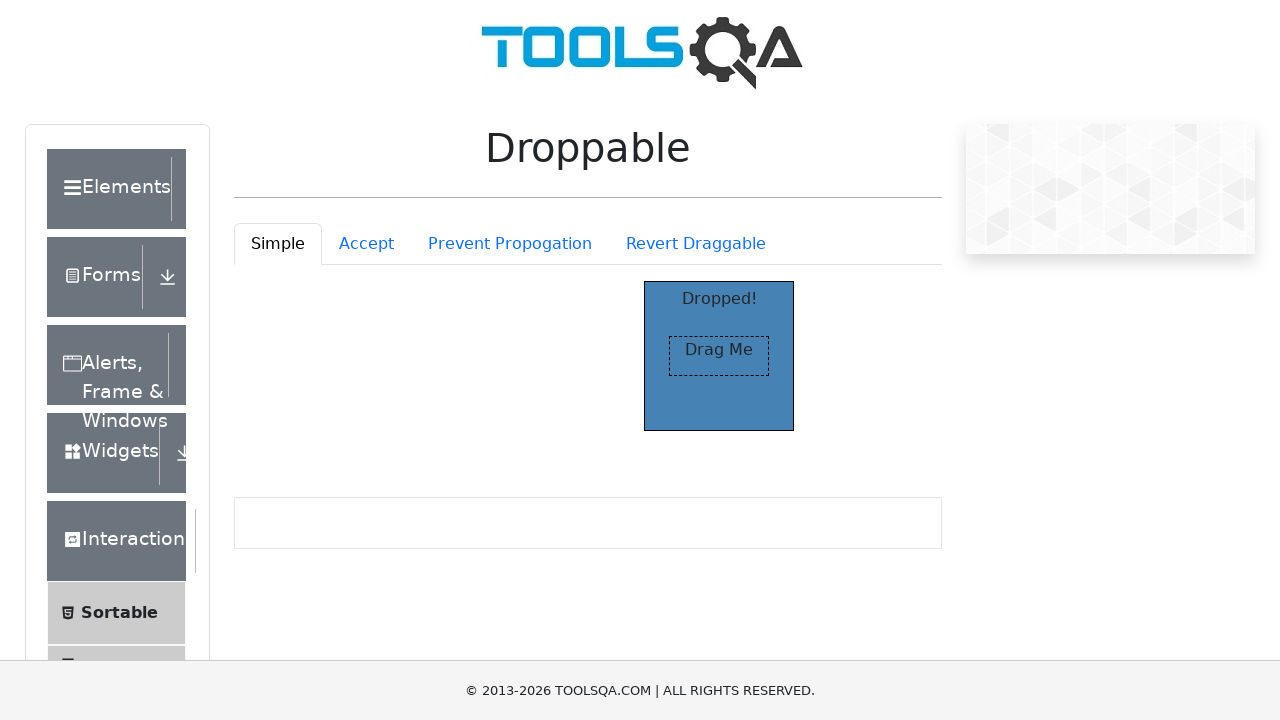